Tests dynamic controls by clicking the Remove button, verifying "It's gone!" message appears, then clicking Add button and verifying "It's back!" message appears using implicit wait.

Starting URL: https://the-internet.herokuapp.com/dynamic_controls

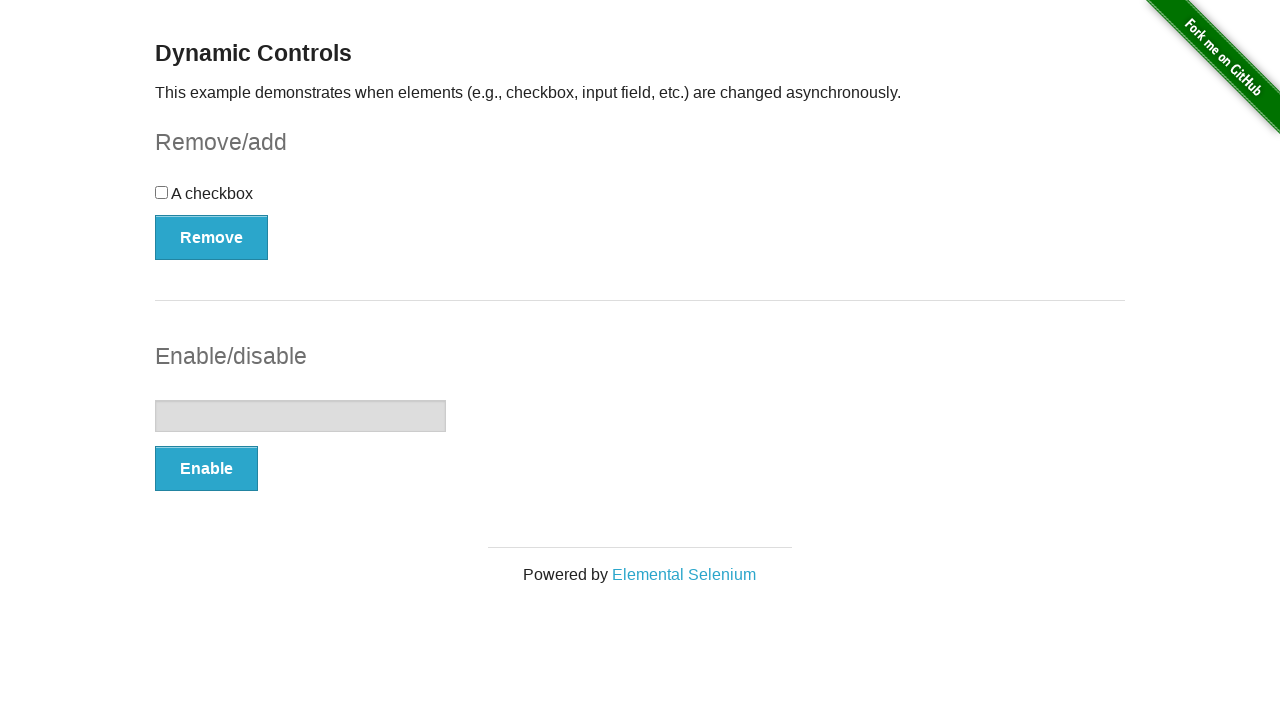

Clicked Remove button at (212, 237) on xpath=//*[text()='Remove']
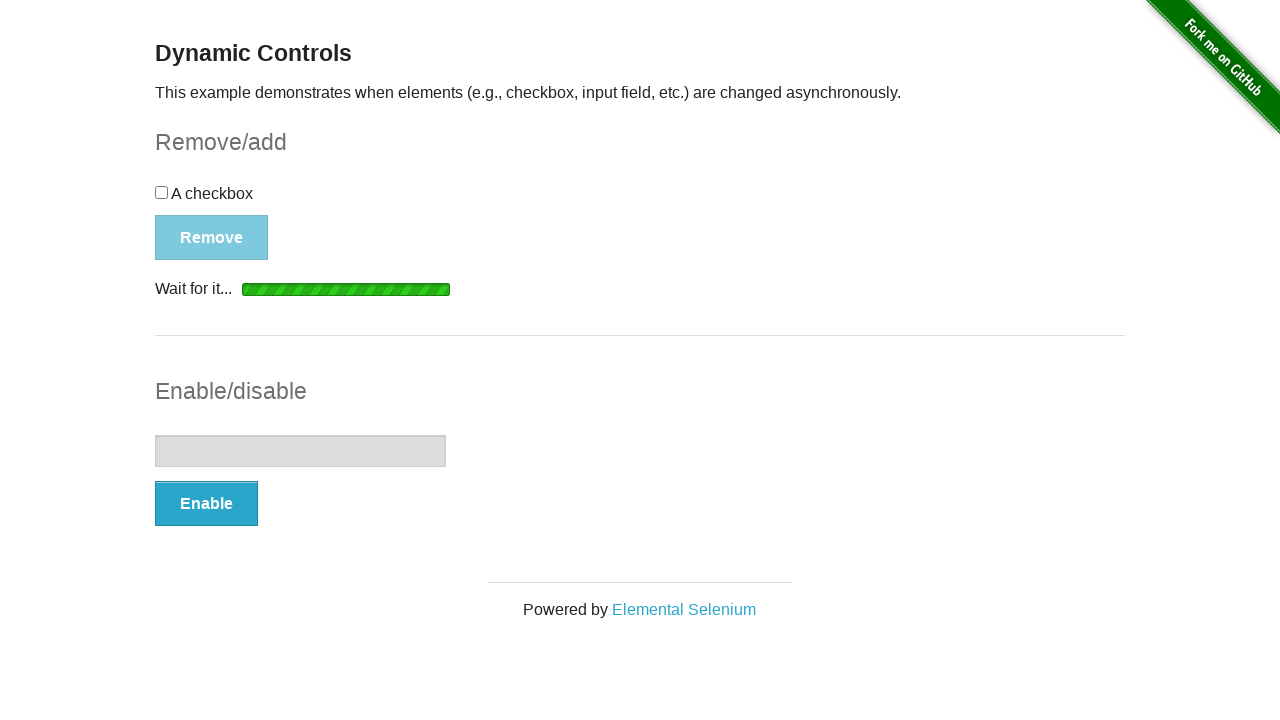

Waited for message element to appear
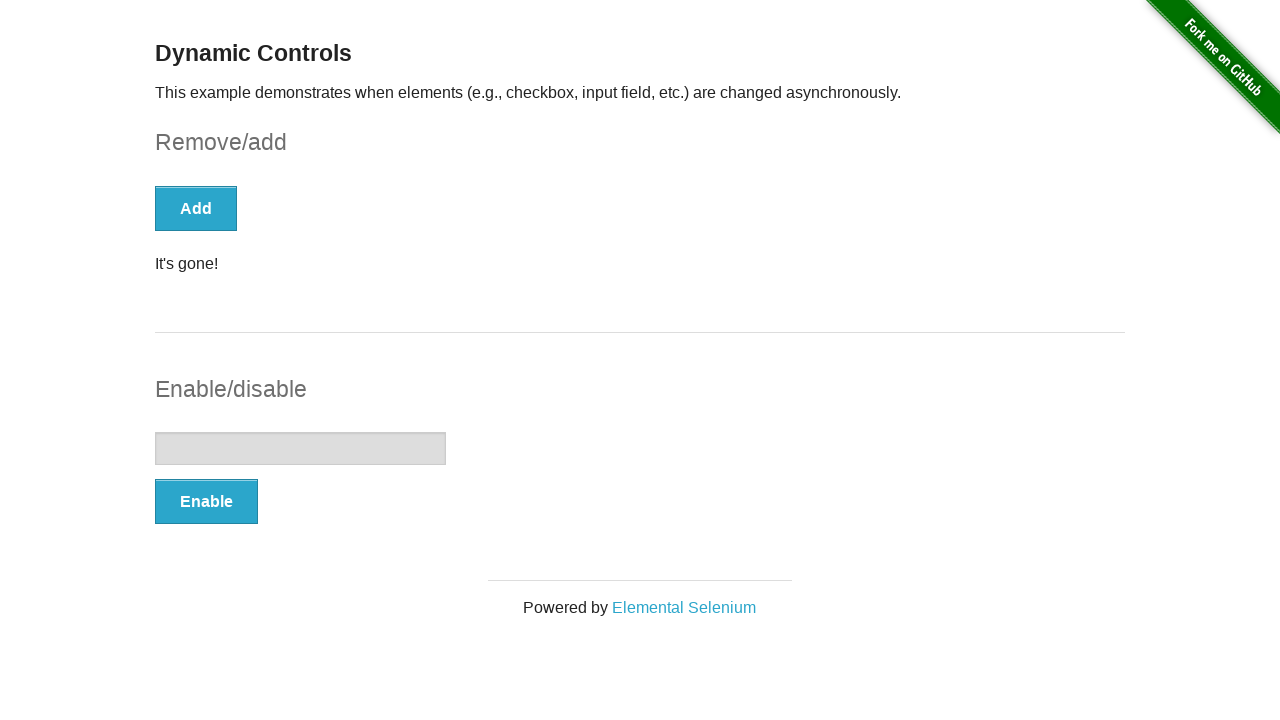

Located the message element
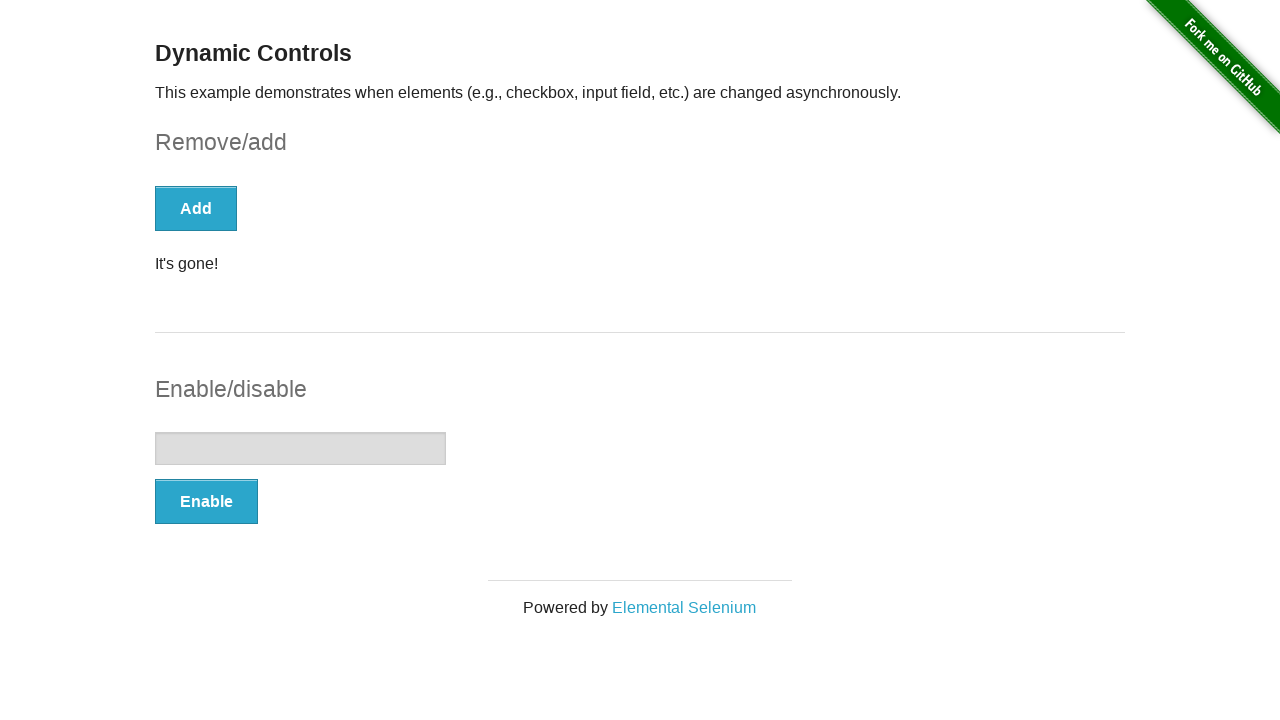

Verified 'It's gone!' message is visible
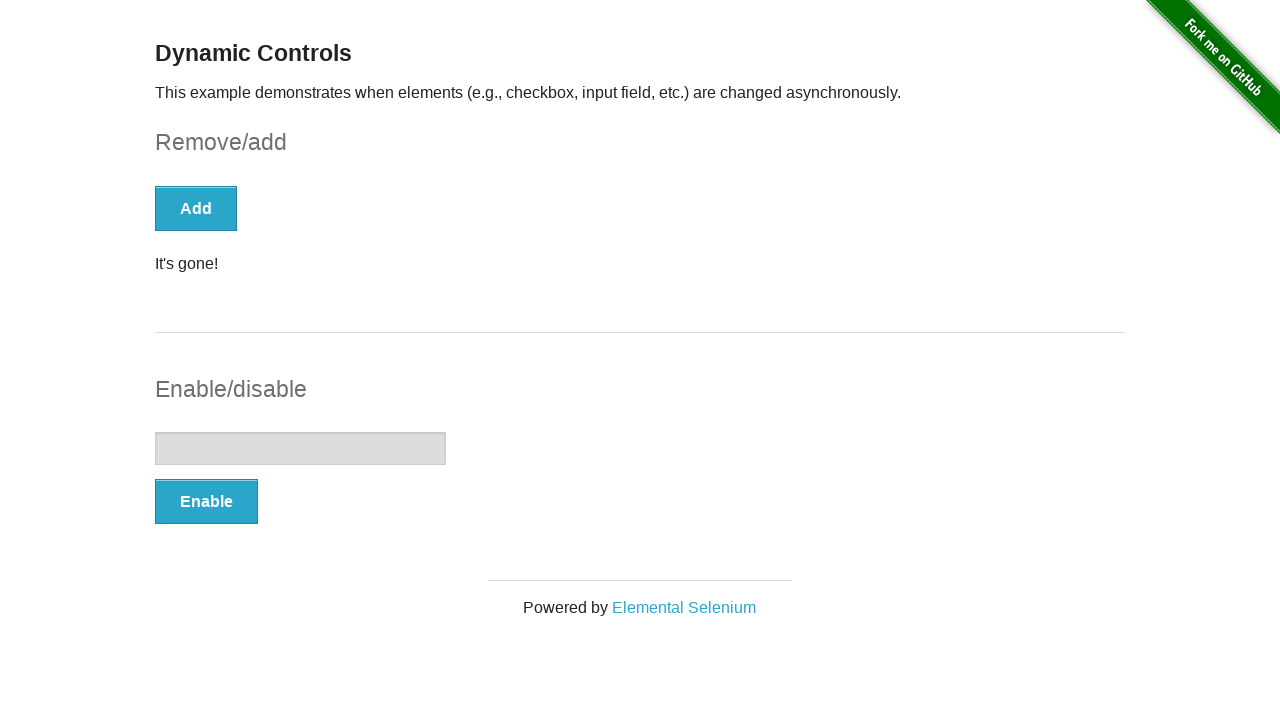

Clicked Add button at (196, 208) on xpath=//button[text()='Add']
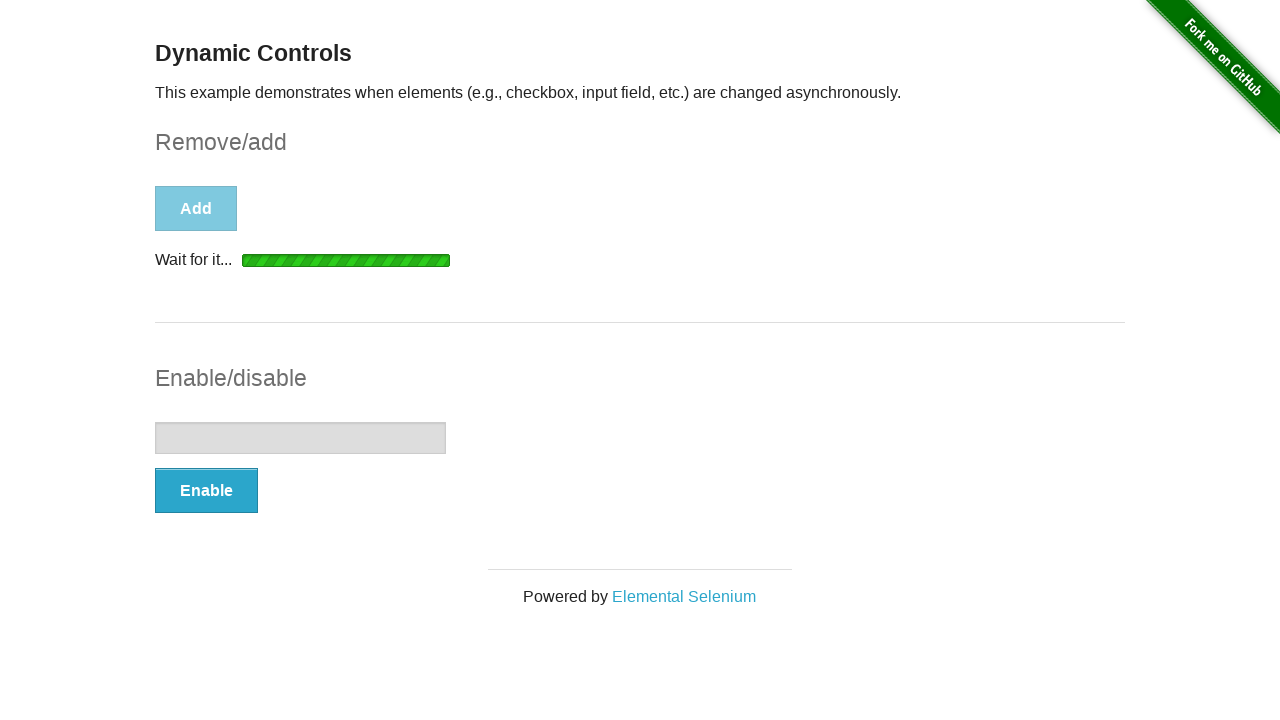

Waited for message element to reappear
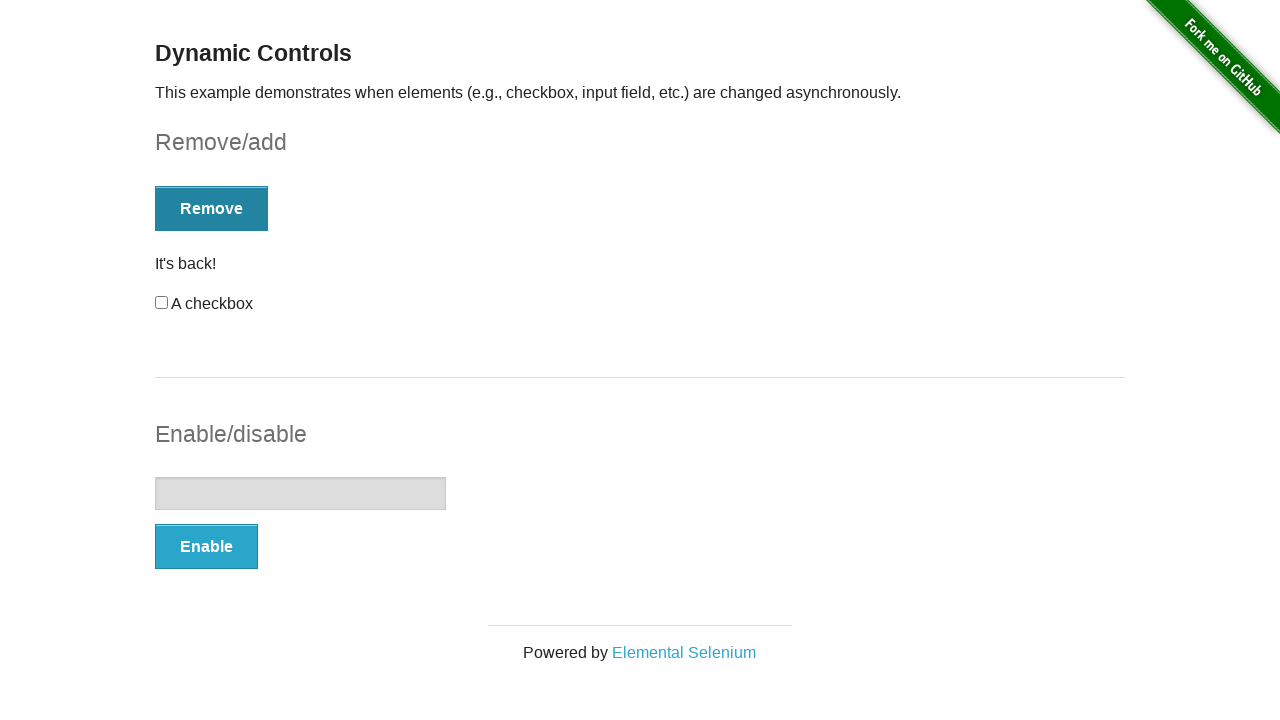

Located the message element
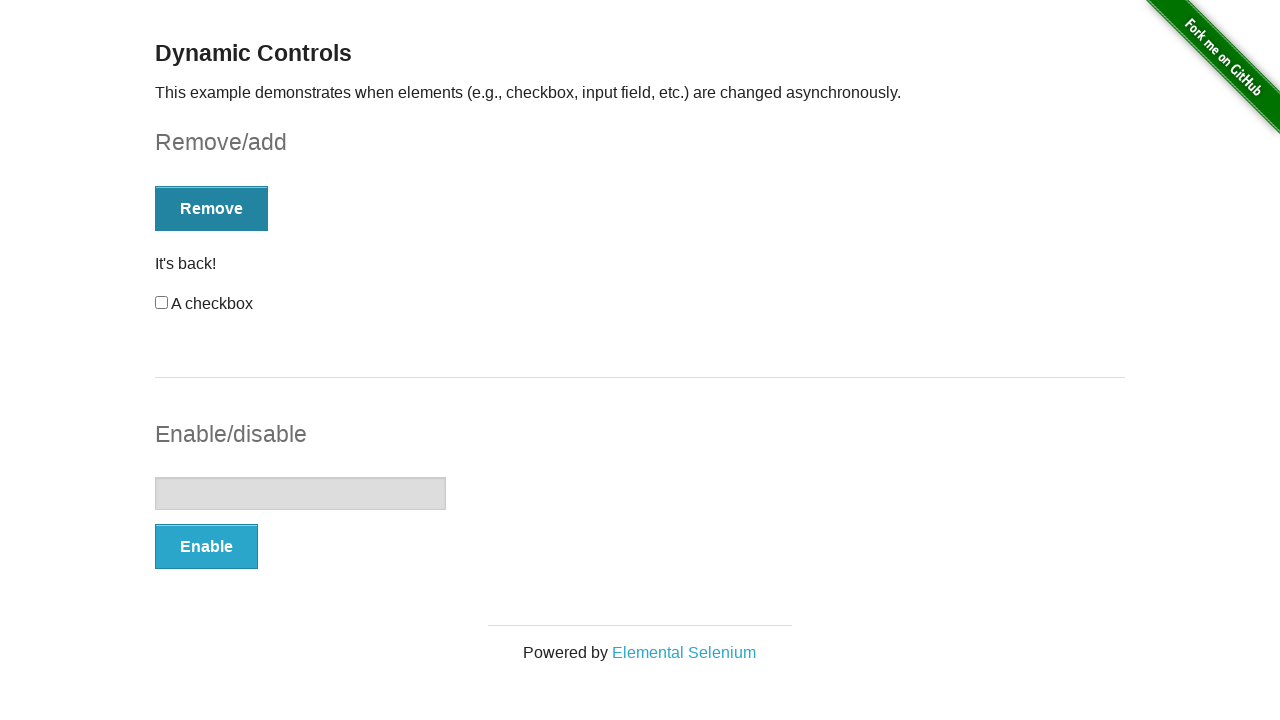

Verified 'It's back!' message is visible
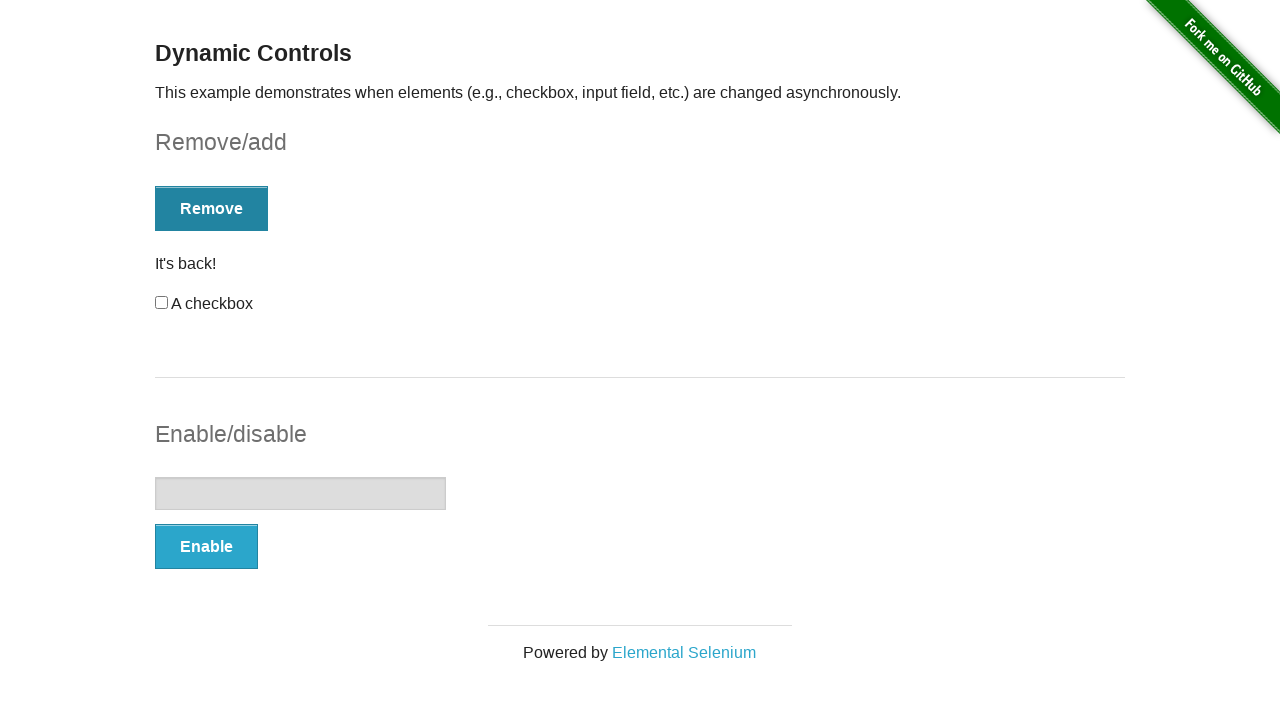

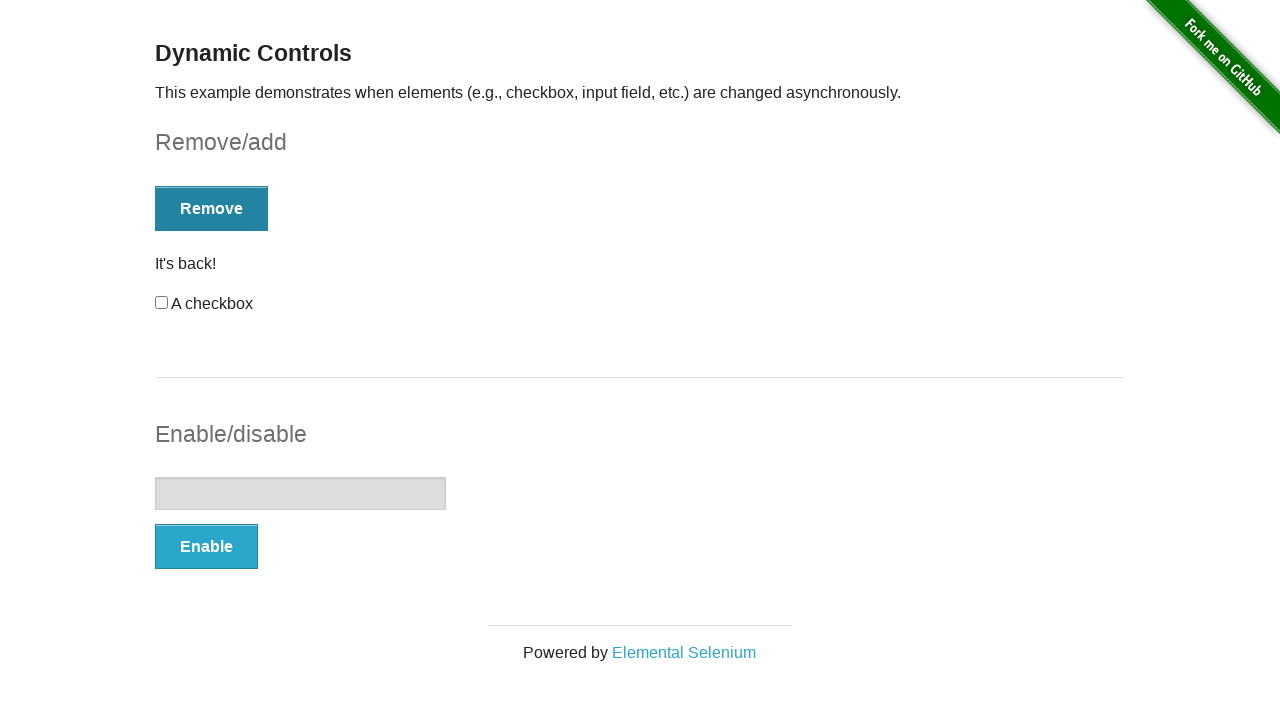